Tests calculator division by zero by entering 5 and 0, selecting divide operation, and verifying the result shows Infinity

Starting URL: http://calculatorhtml.onrender.com/

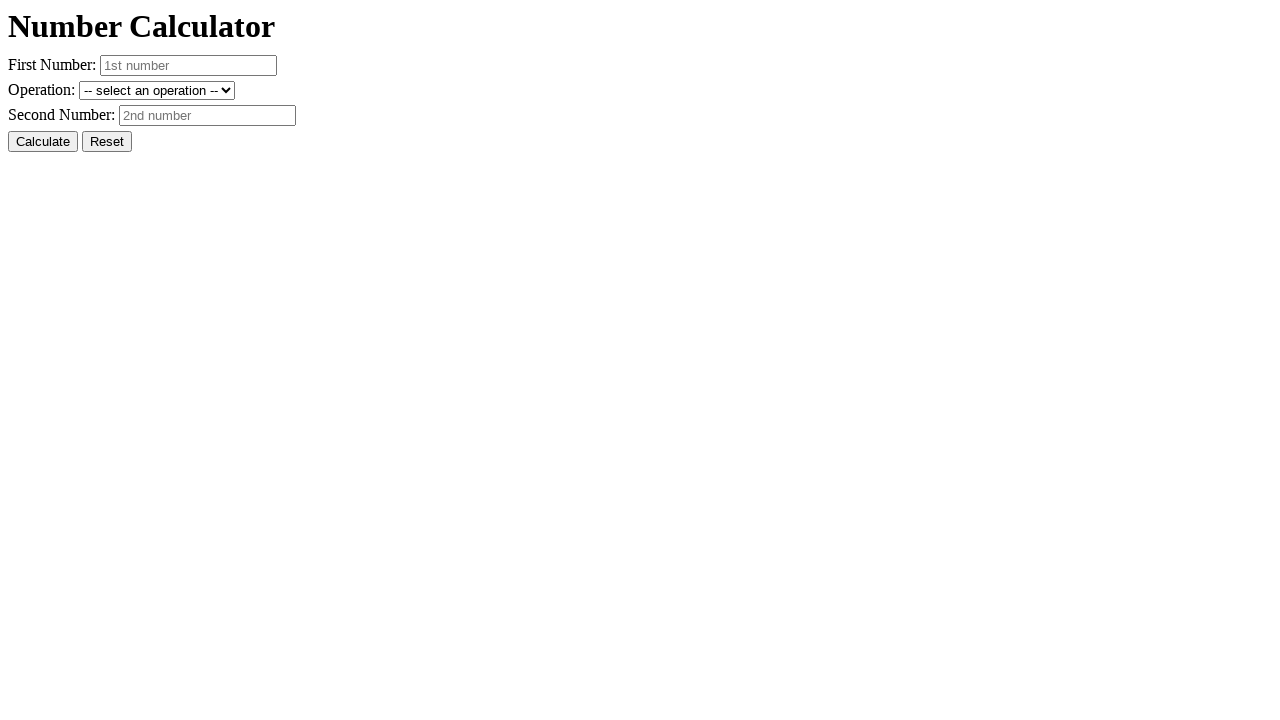

Clicked Reset button to clear previous values at (107, 142) on #resetButton
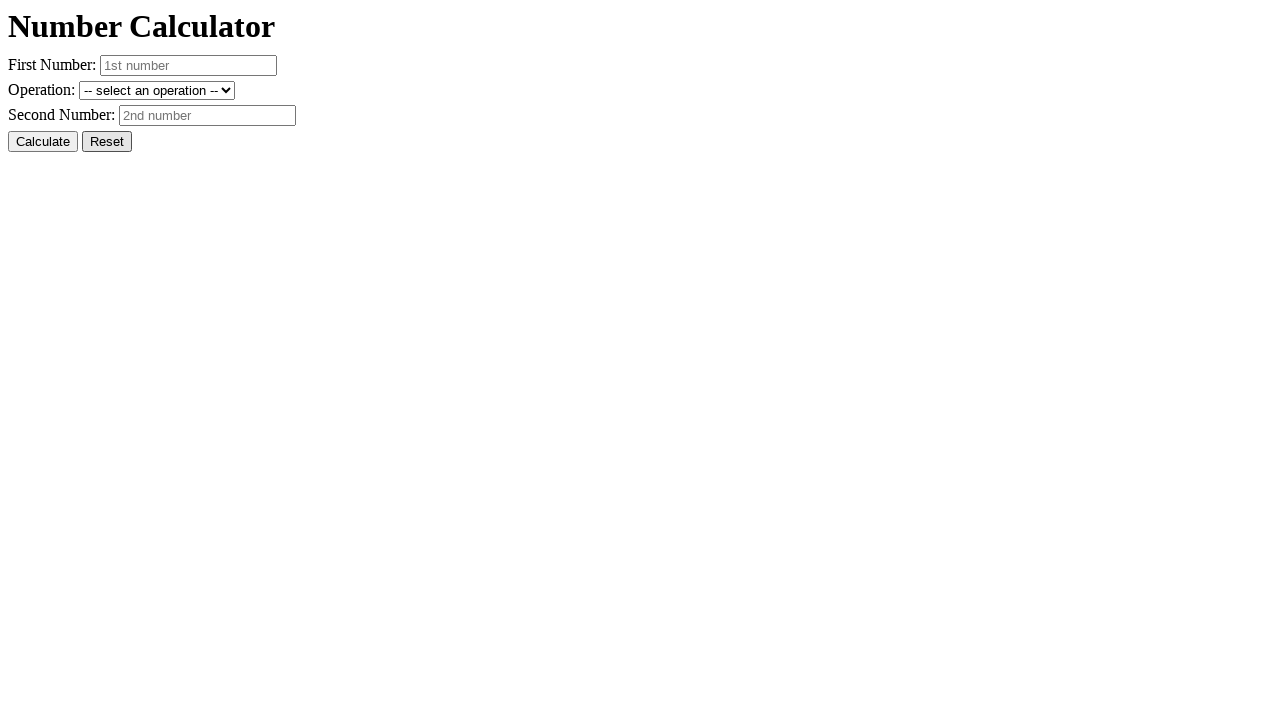

Entered first number: 5 on #number1
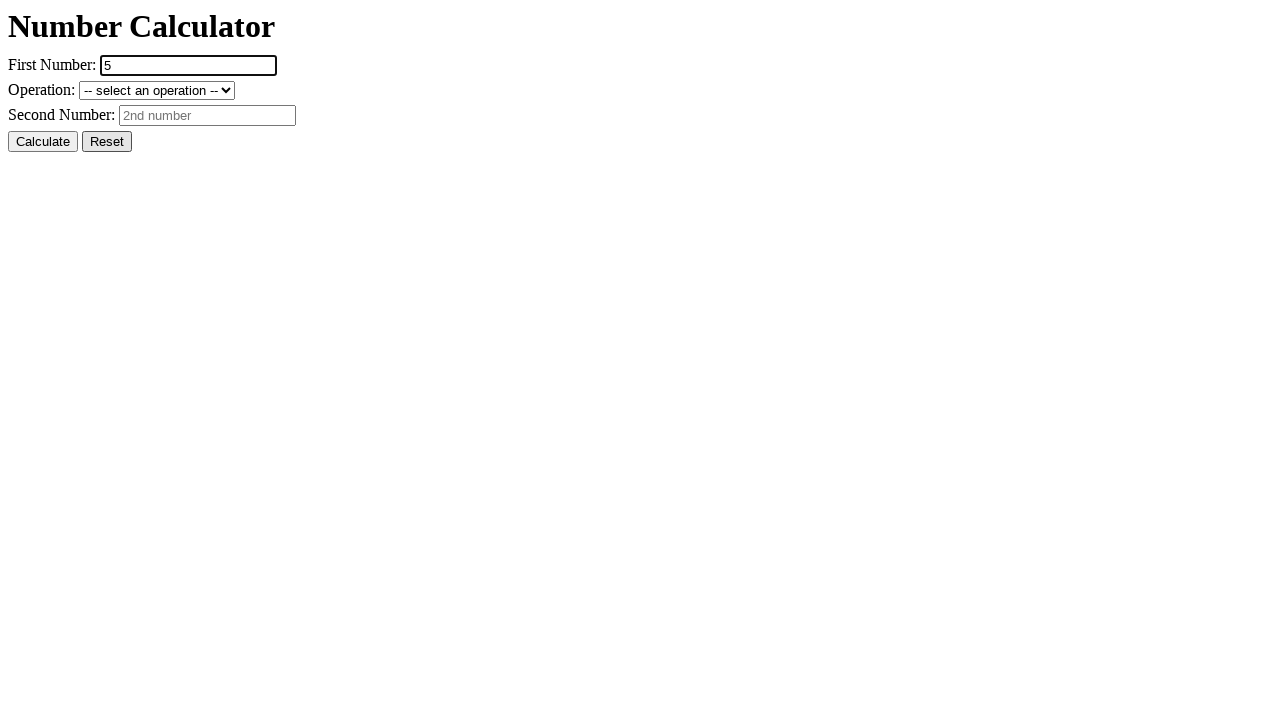

Entered second number: 0 on #number2
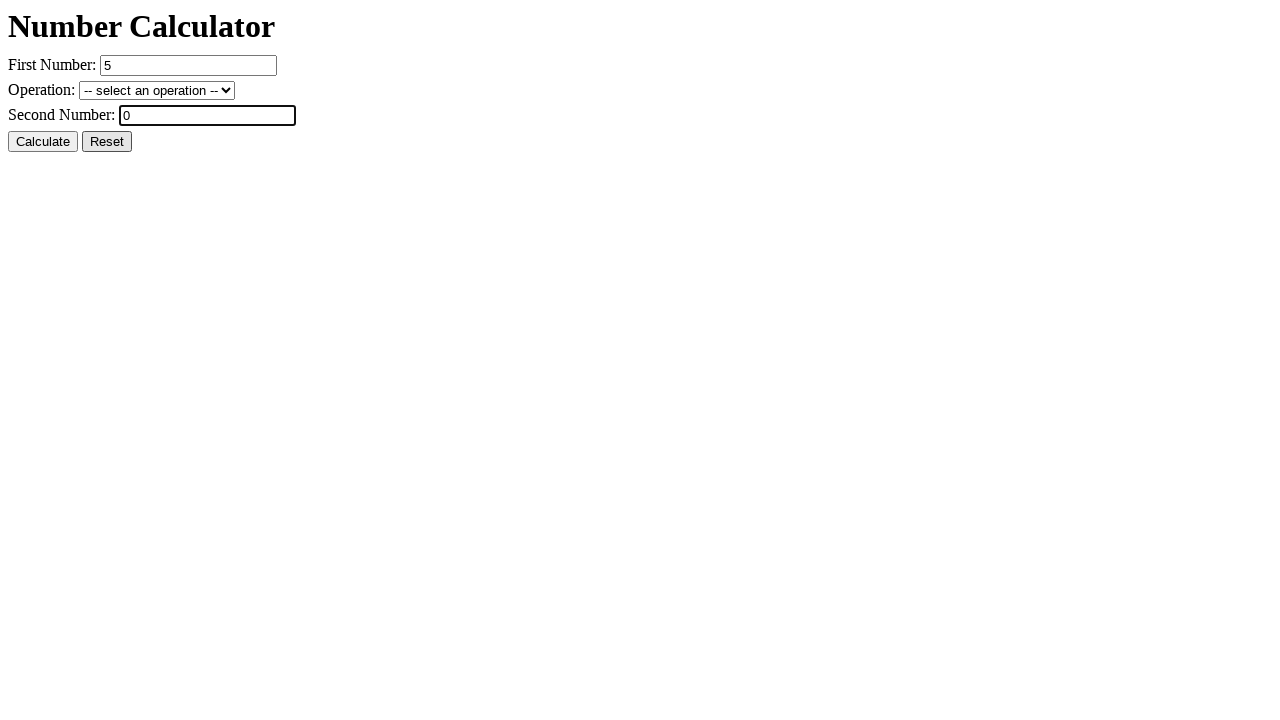

Selected divide operation from dropdown on #operation
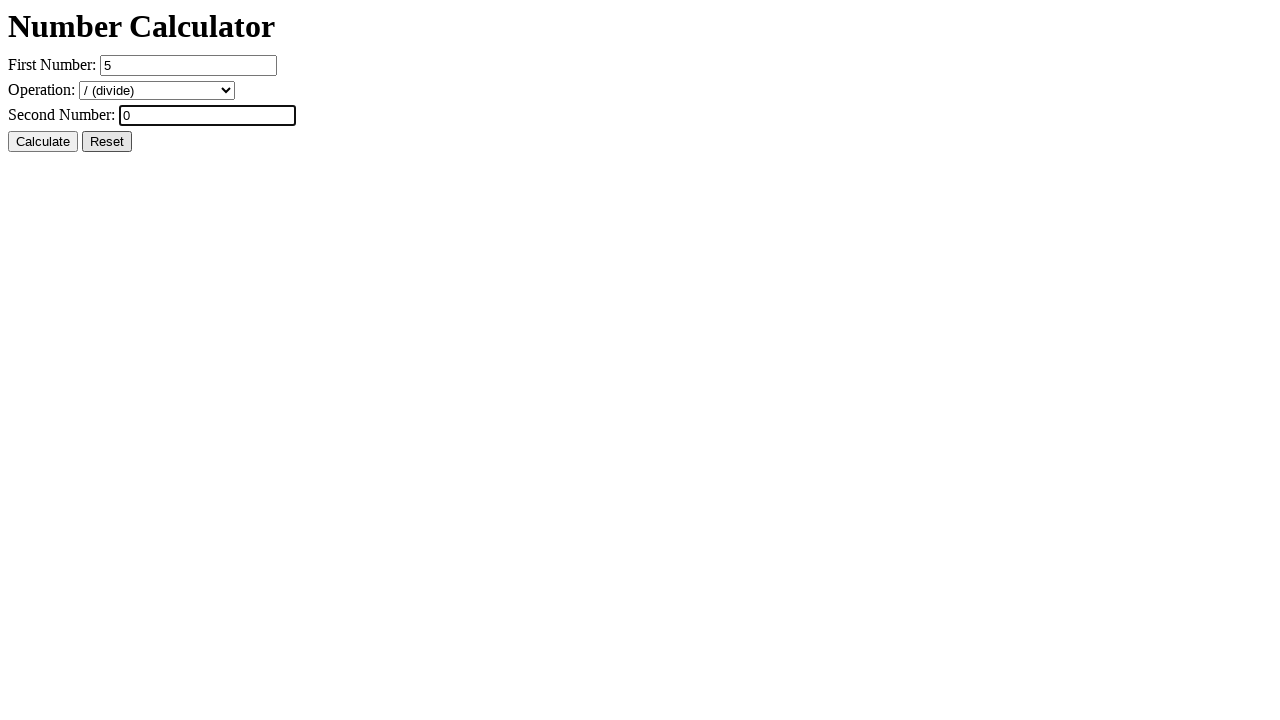

Clicked Calculate button at (43, 142) on #calcButton
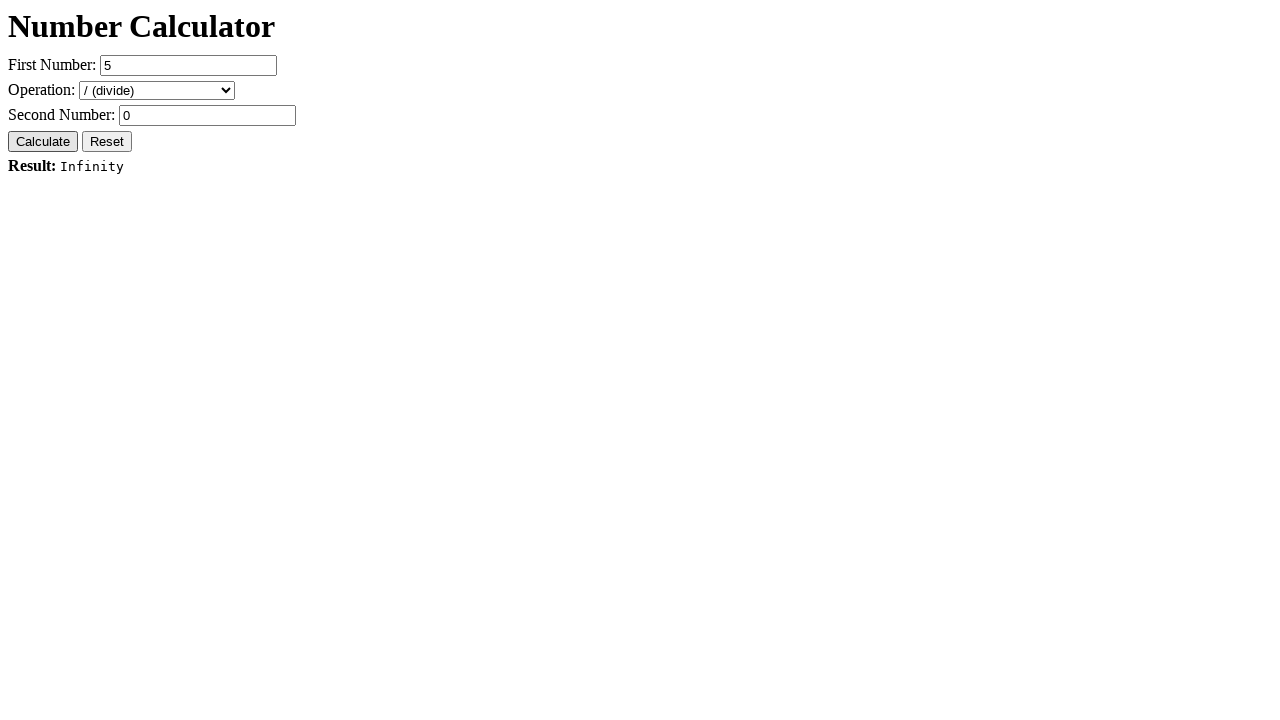

Result element loaded - division by zero result (Infinity) displayed
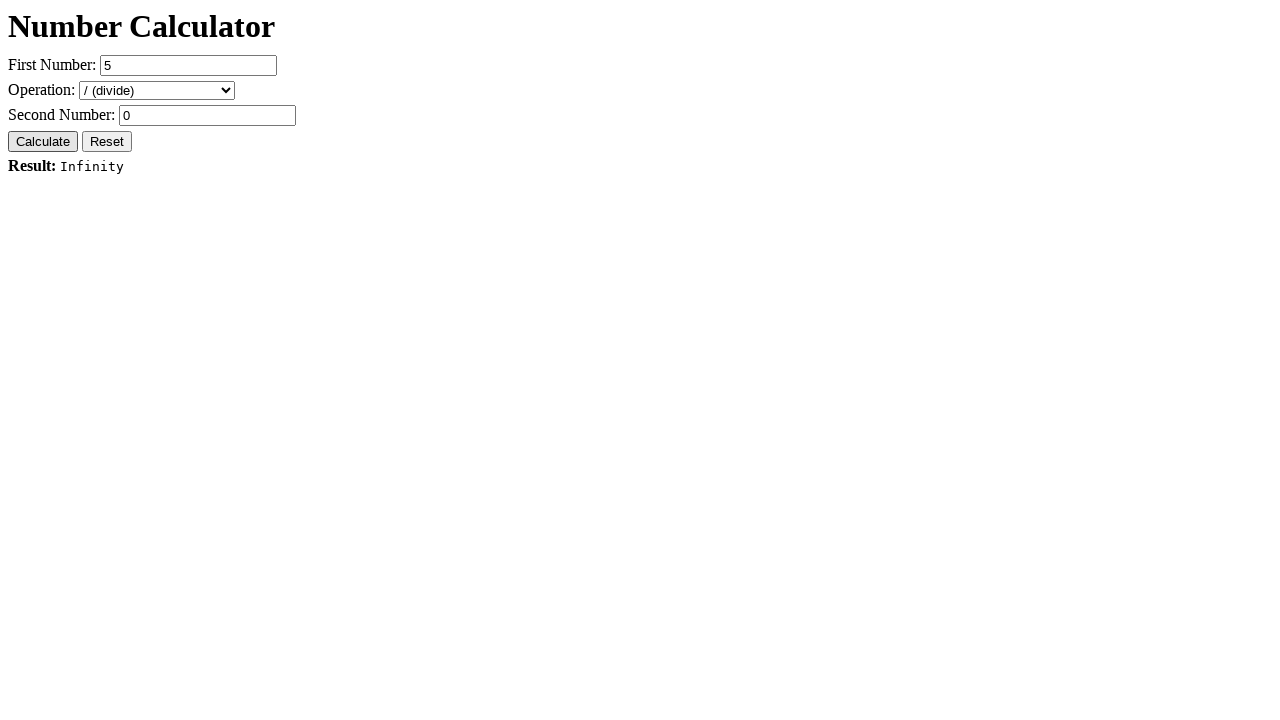

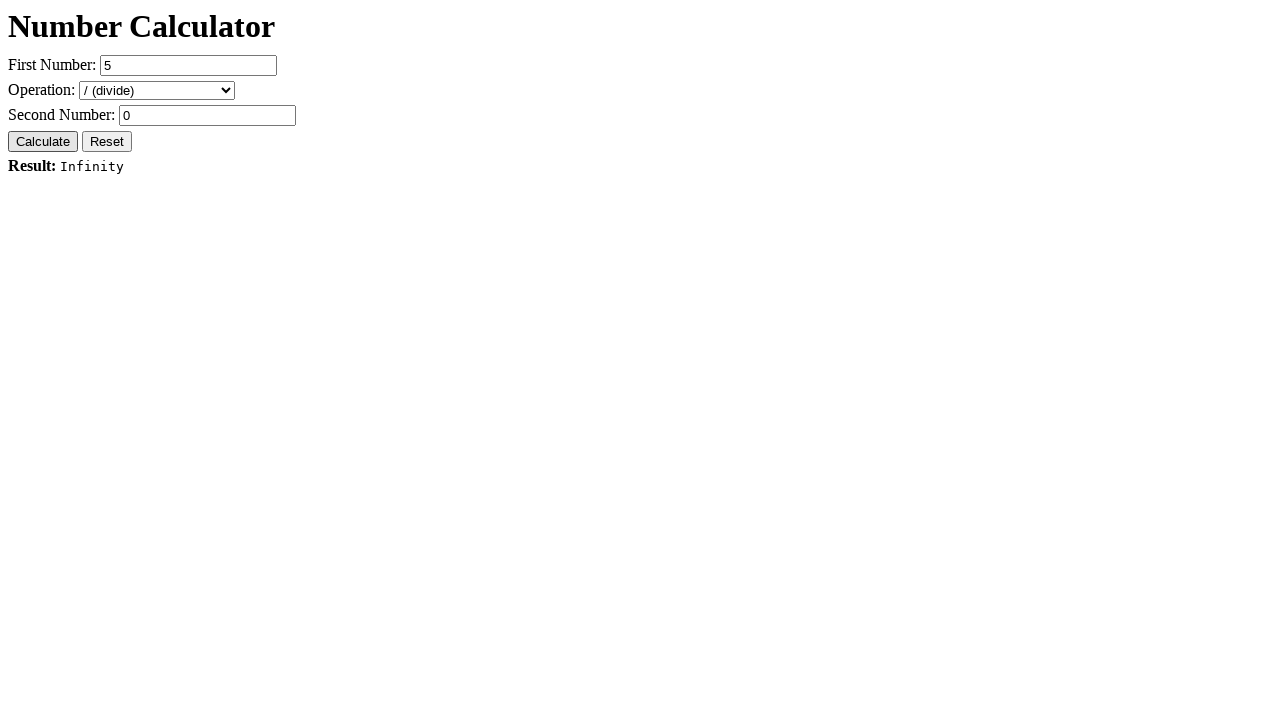